Tests relative locator functionality by clicking checkboxes that are positioned to the left of specific user names on a practice page

Starting URL: https://selectorshub.com/xpath-practice-page/

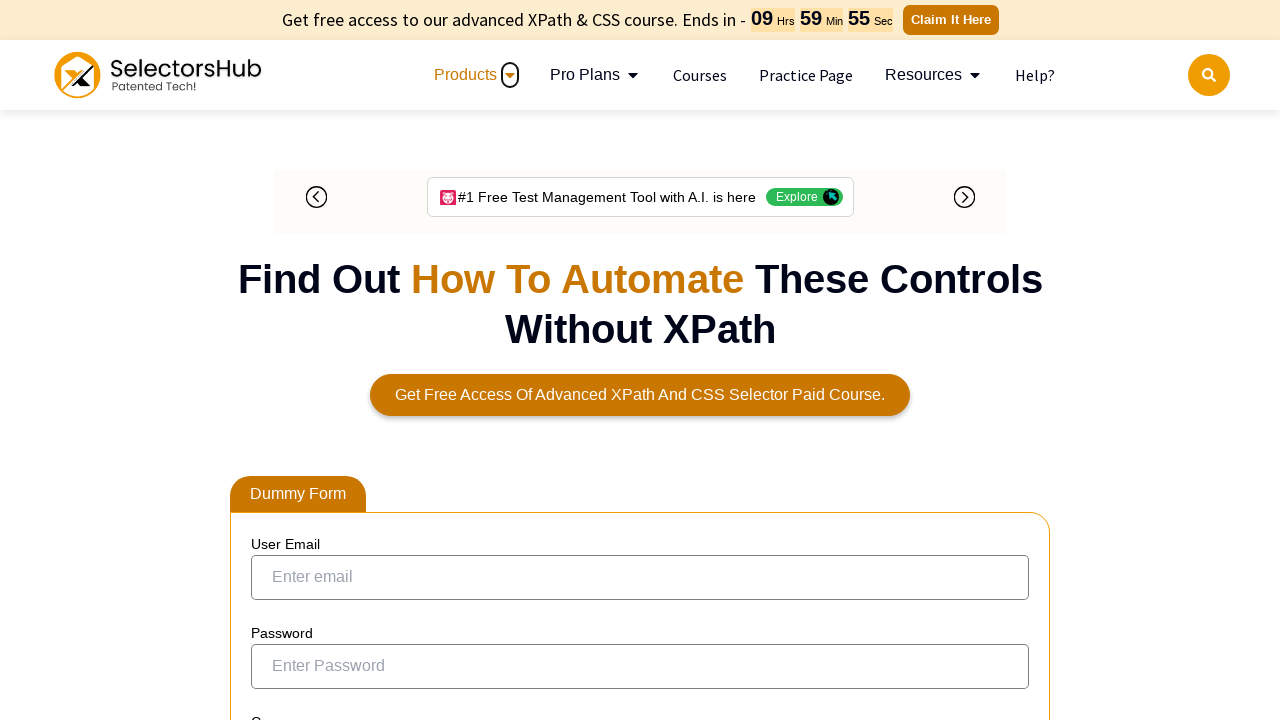

Clicked checkbox to the left of 'Joe.Root' using relative locator at (274, 353) on input[type='checkbox']:left-of(:text('Joe.Root')) >> nth=0
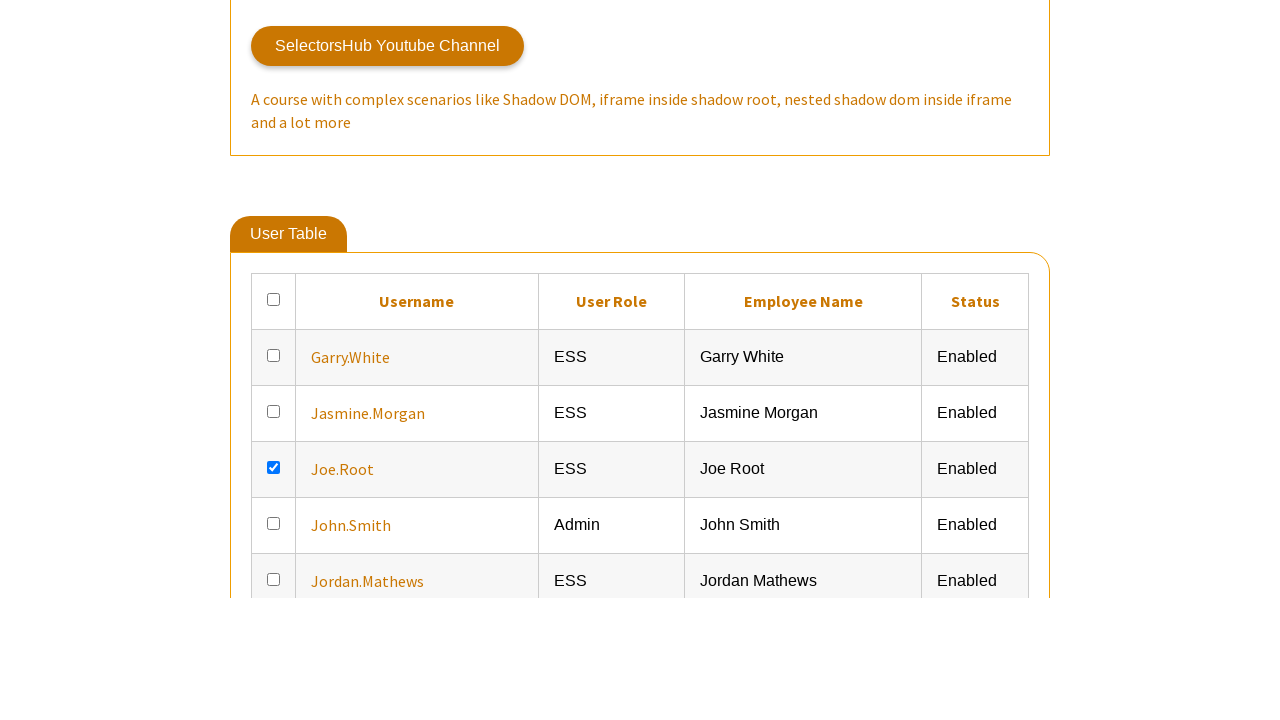

Clicked checkbox to the left of 'Jasmine.Morgan' using relative locator at (274, 665) on input[type='checkbox']:left-of(:text('Jasmine.Morgan')) >> nth=0
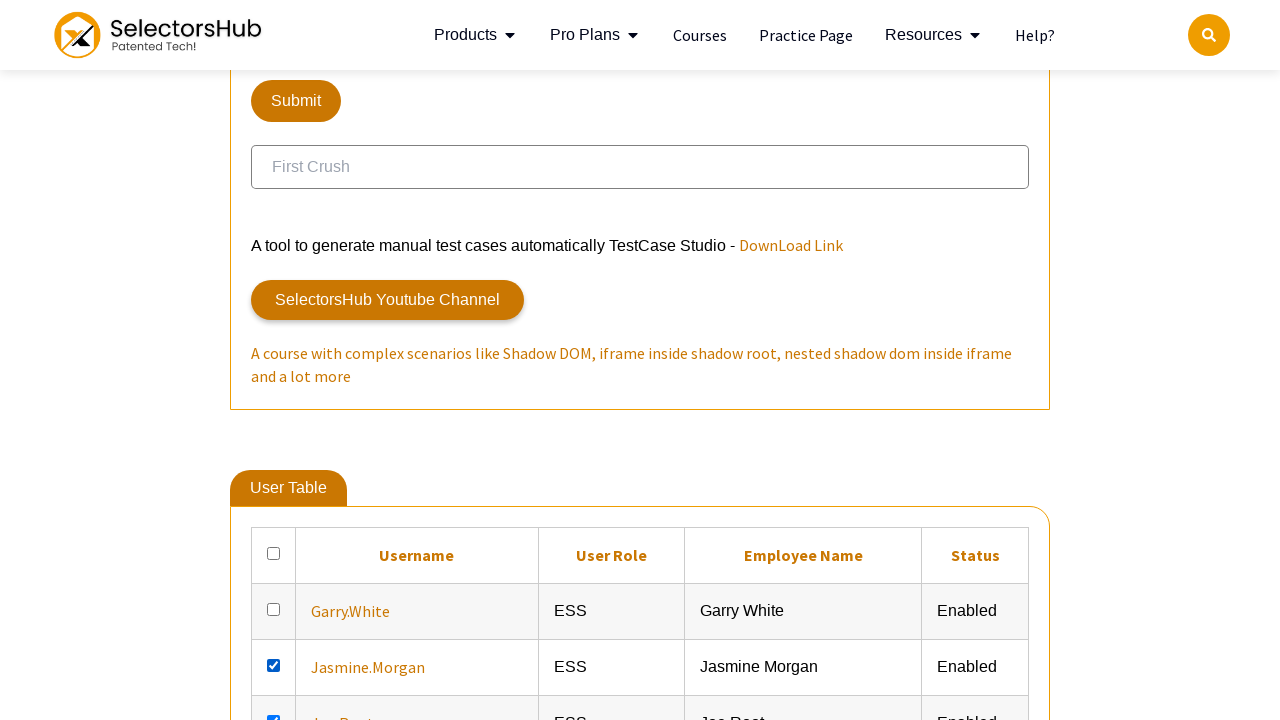

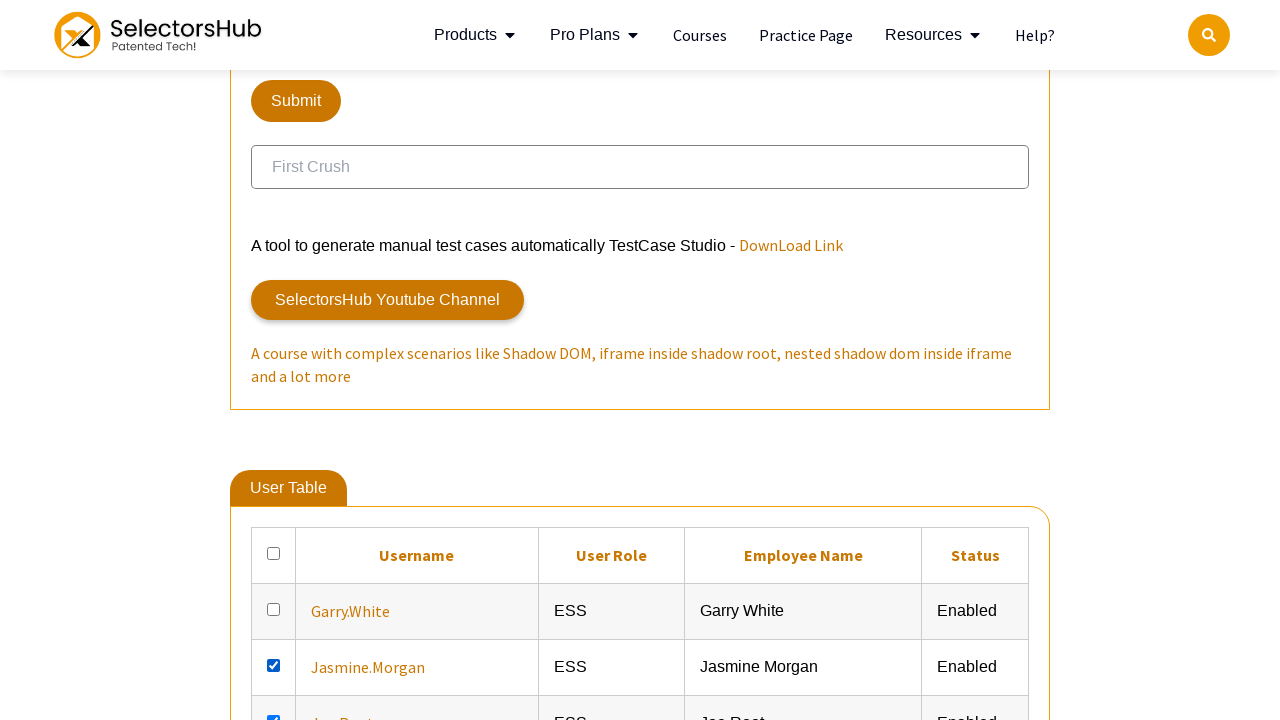